Tests drag and drop functionality by clicking and holding an element, moving it to a target, and releasing

Starting URL: https://jqueryui.com/droppable/

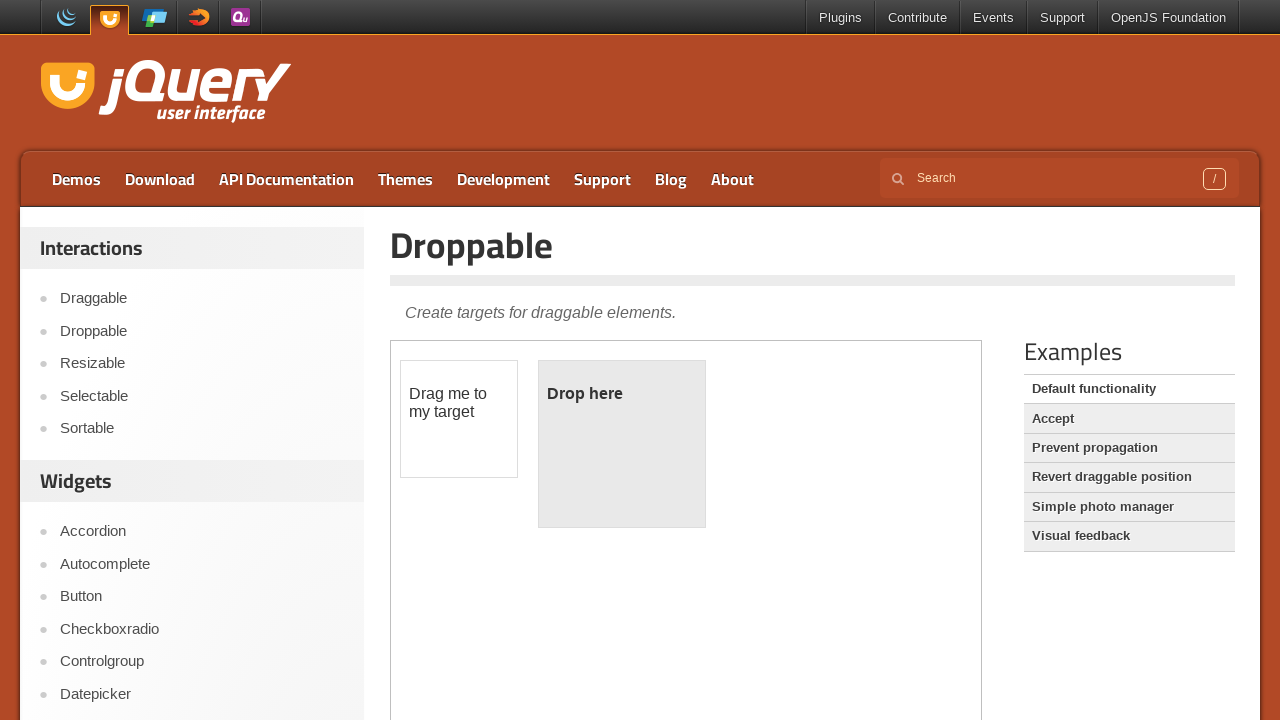

Located and switched to iframe containing draggable elements
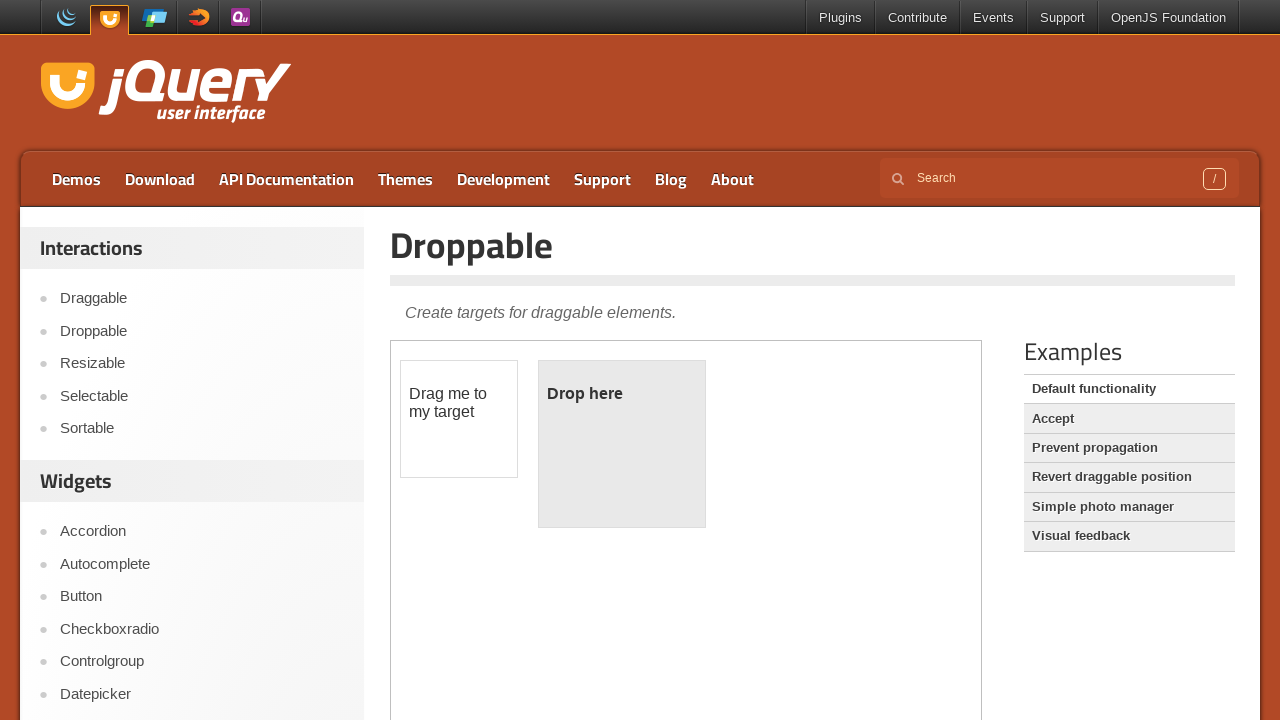

Located draggable element
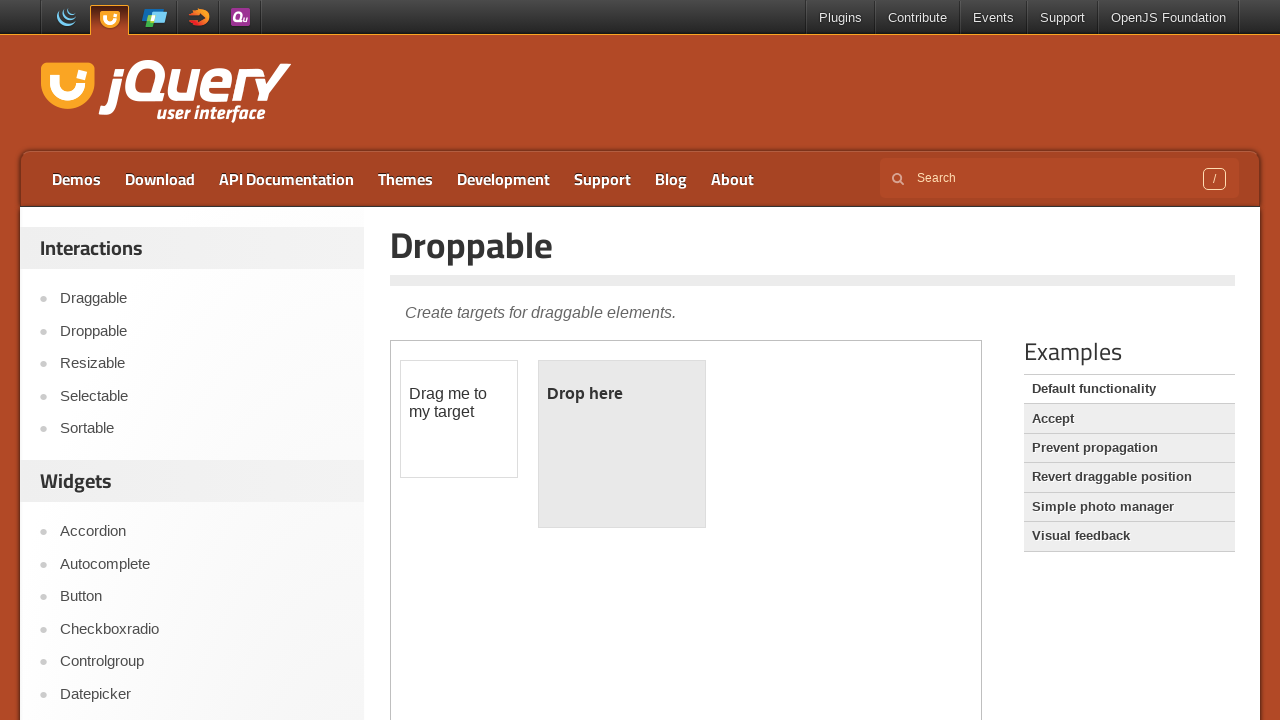

Located droppable target element
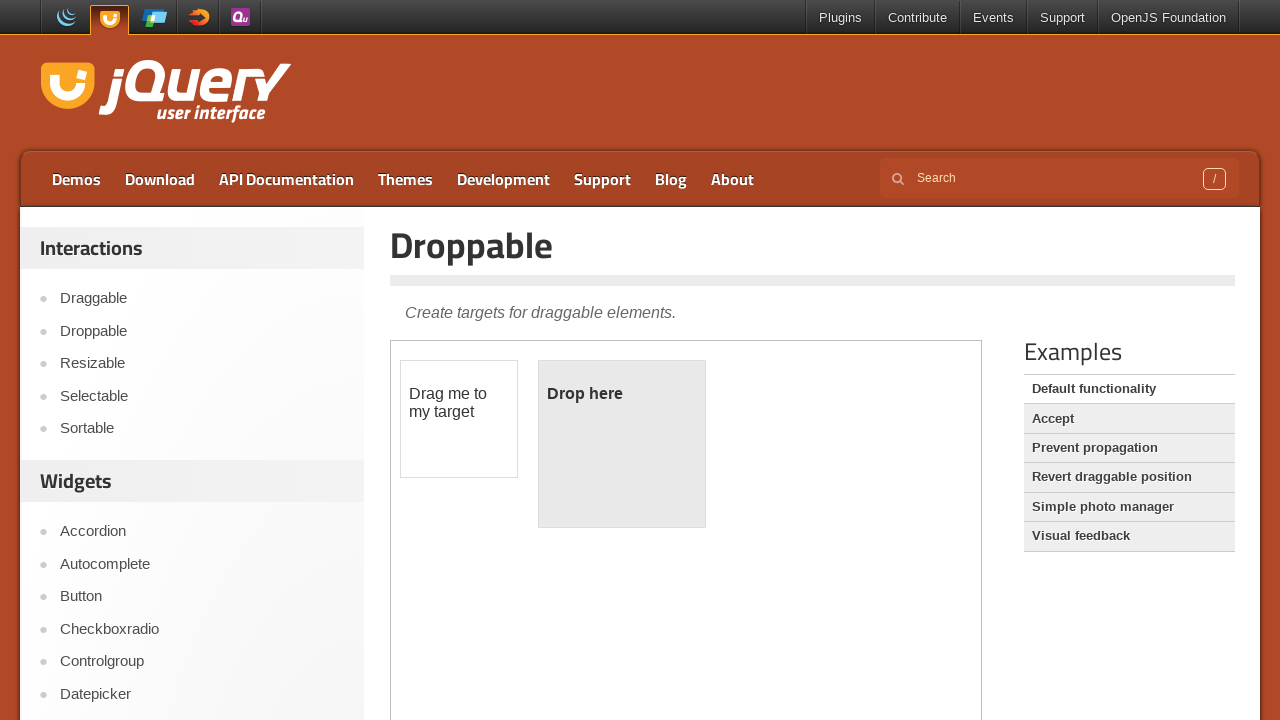

Dragged and dropped draggable element onto droppable target at (622, 444)
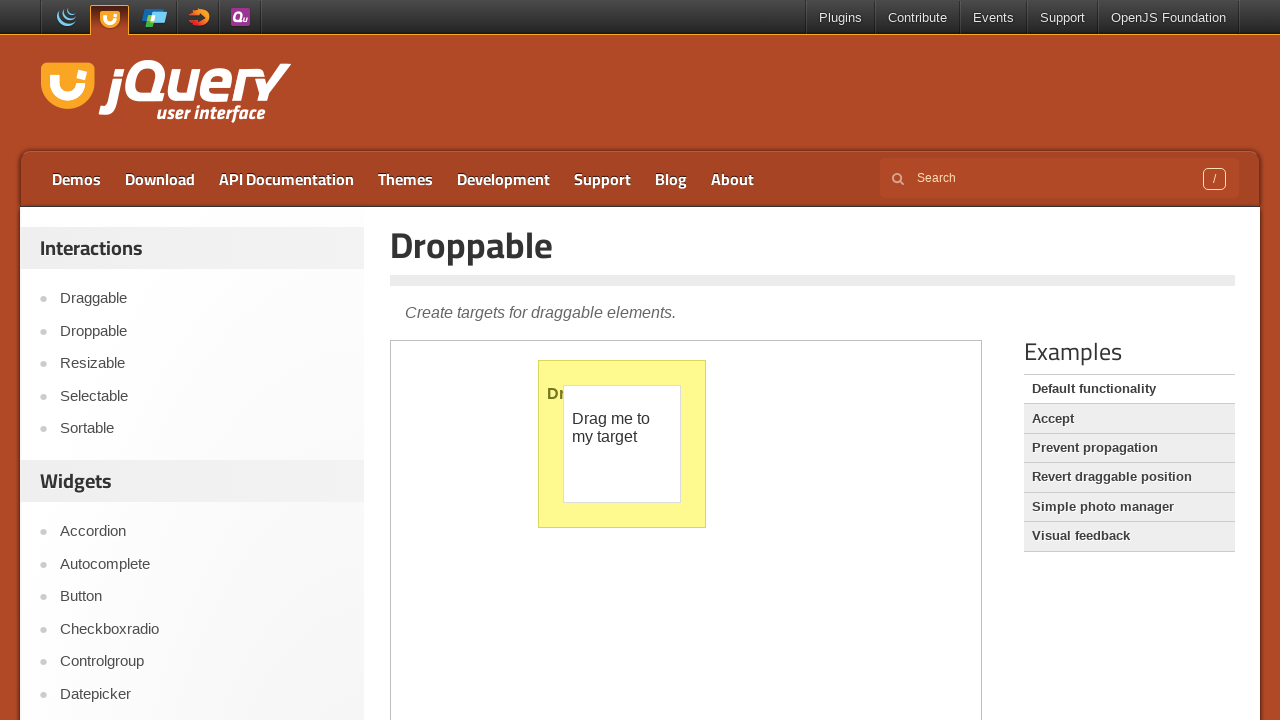

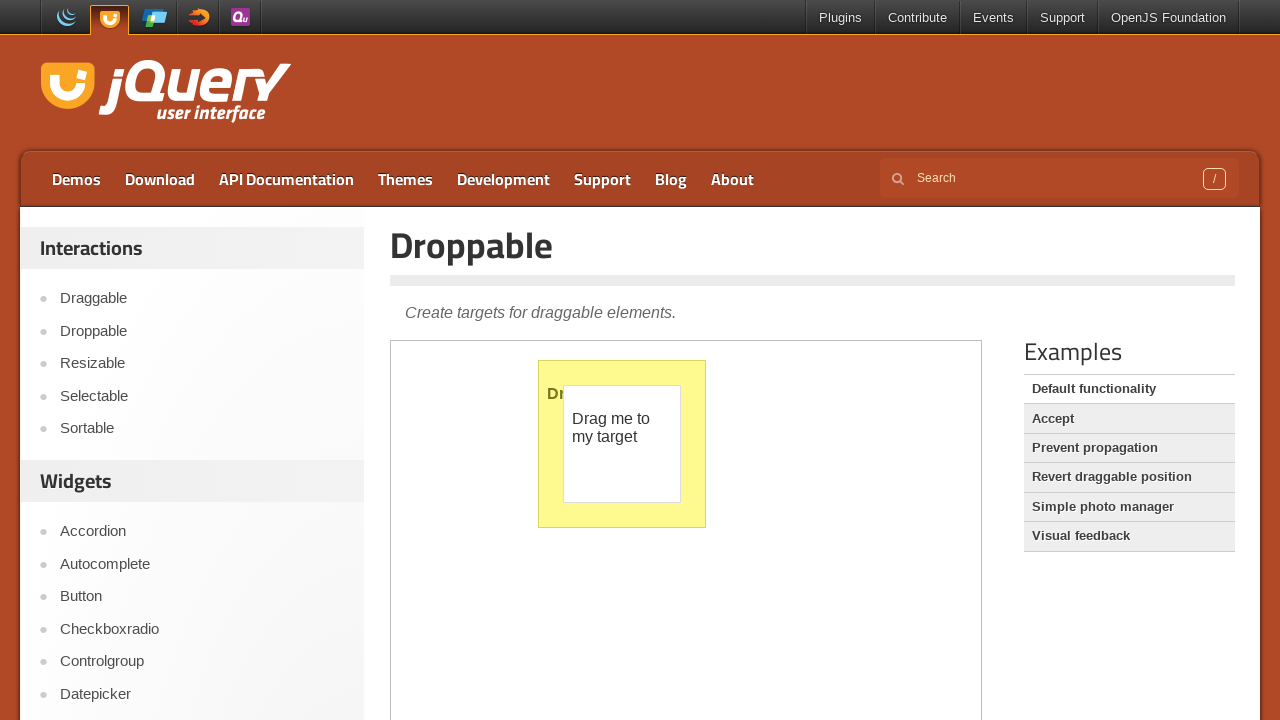